Tests form element visibility and interaction by checking if email, age, and education fields are displayed, then filling them with test data

Starting URL: https://automationfc.github.io/basic-form/index.html

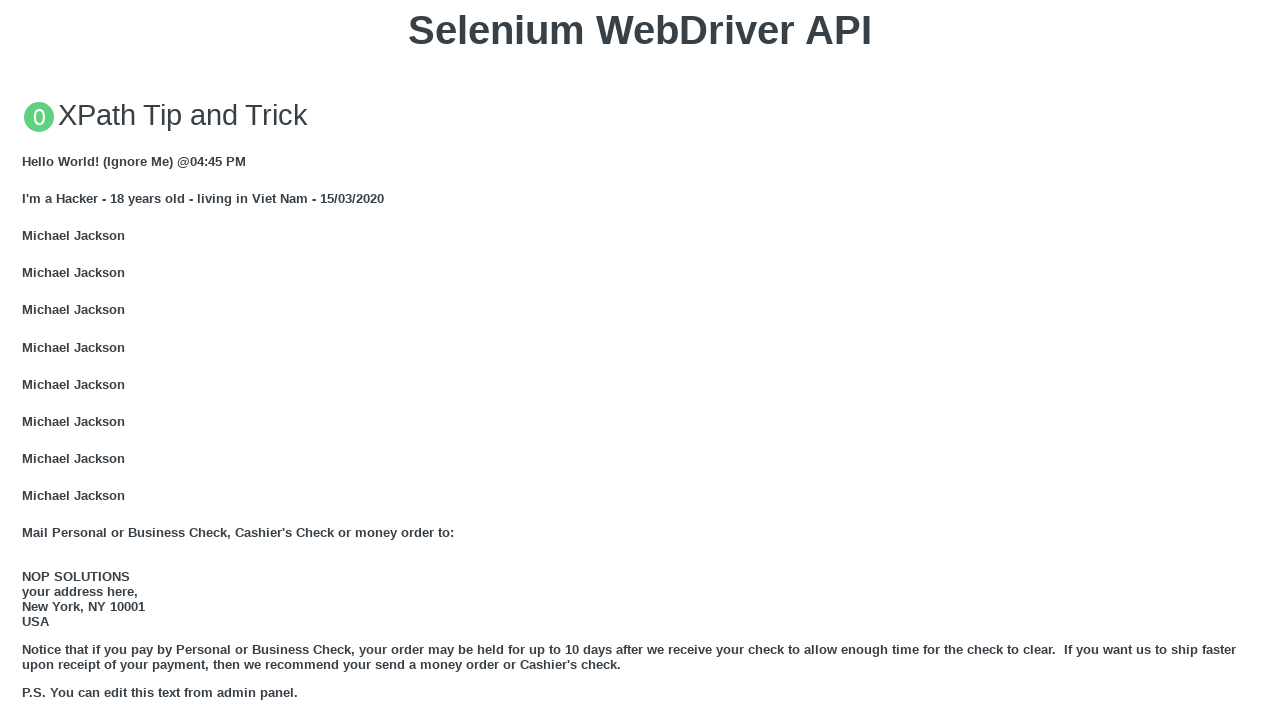

Located email field element
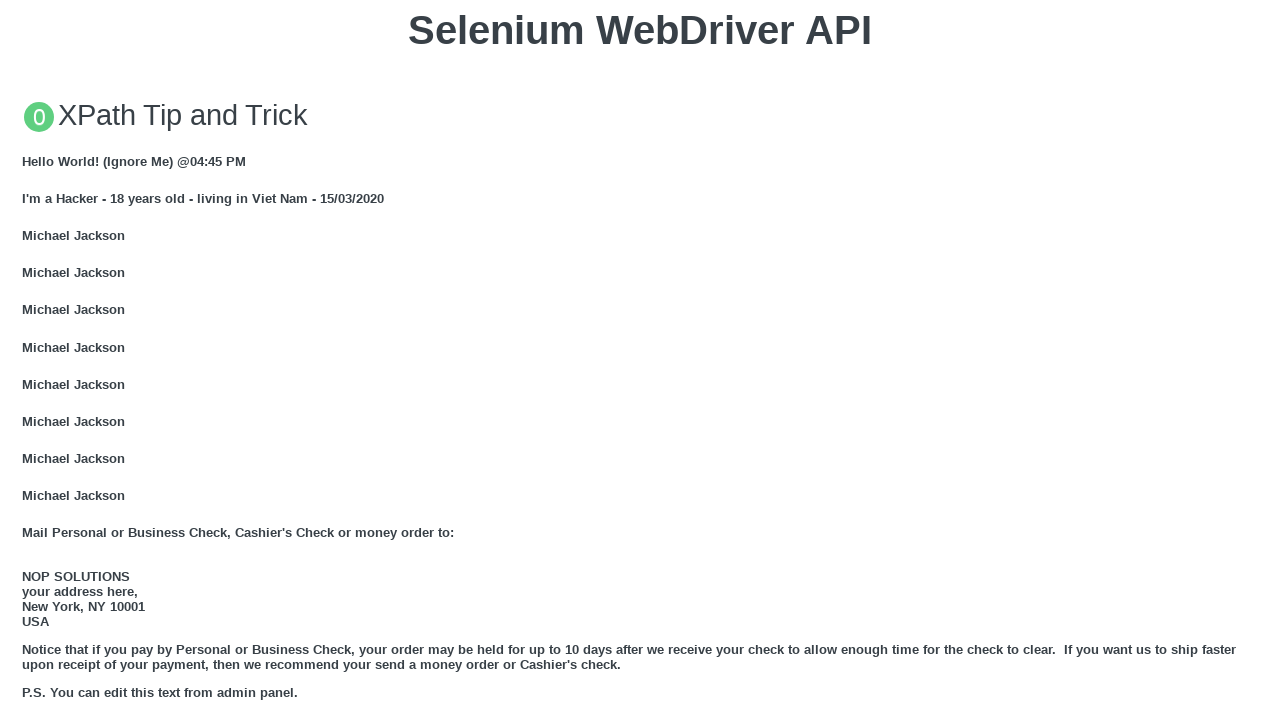

Verified email field is visible
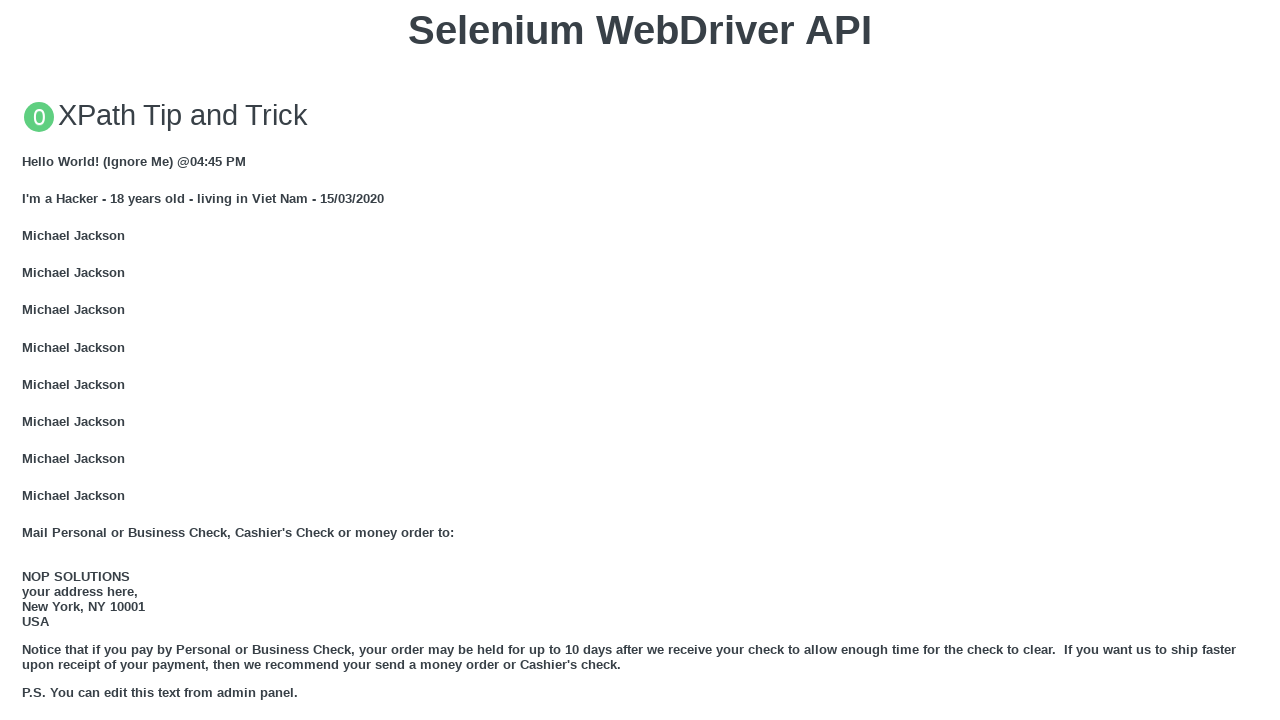

Filled email field with 'Automation Testing' on xpath=//input[@id='mail']
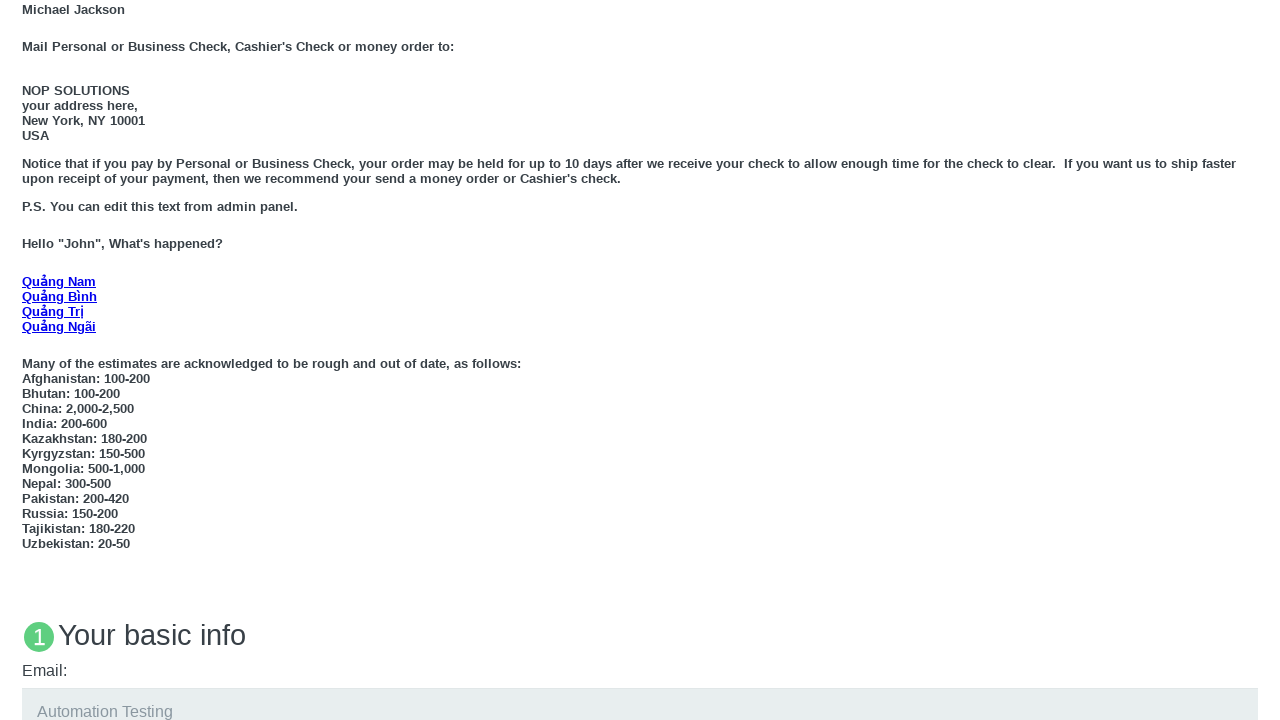

Located age label element
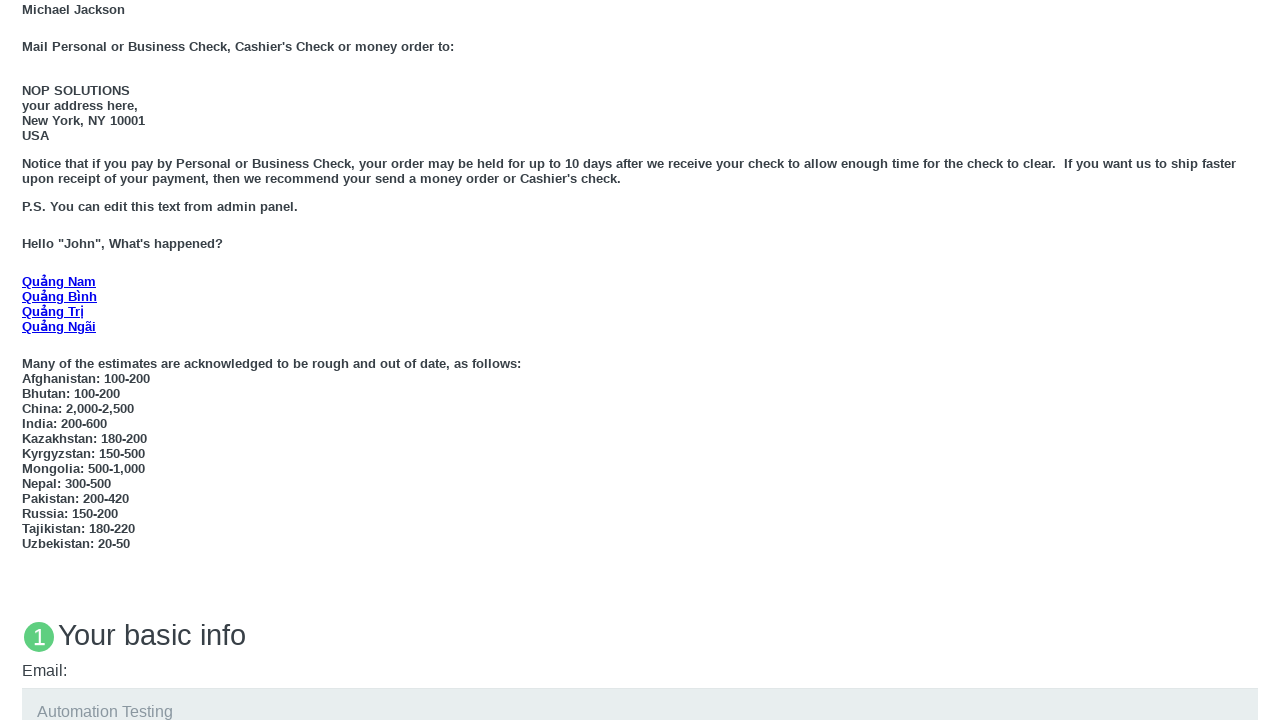

Verified age label is visible
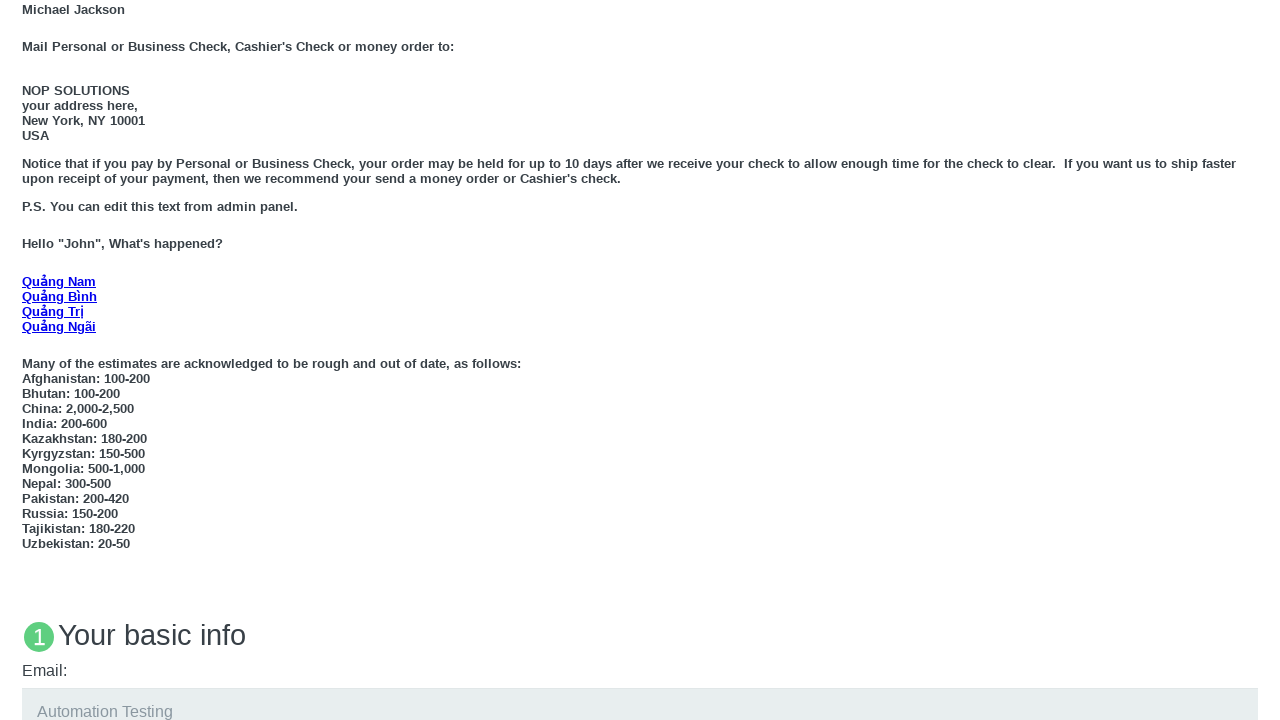

Clicked 'Under 18' radio button at (28, 360) on xpath=//input[@id='under_18']
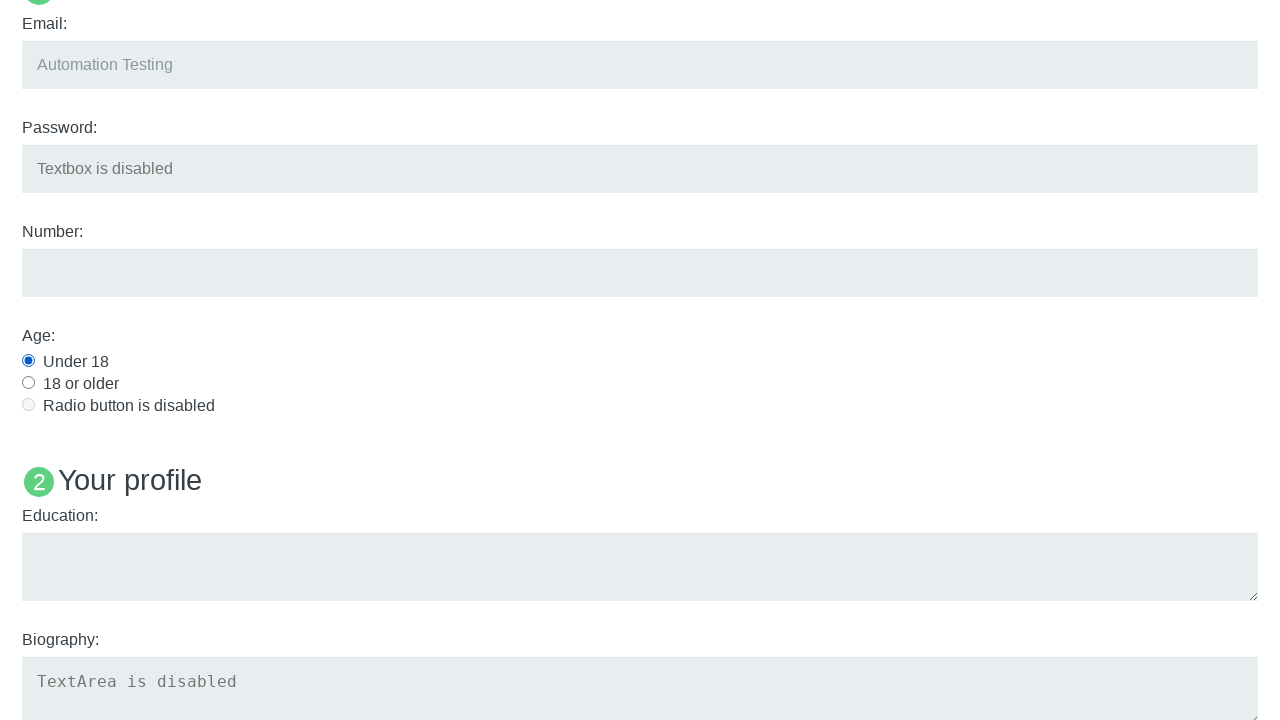

Located education label element
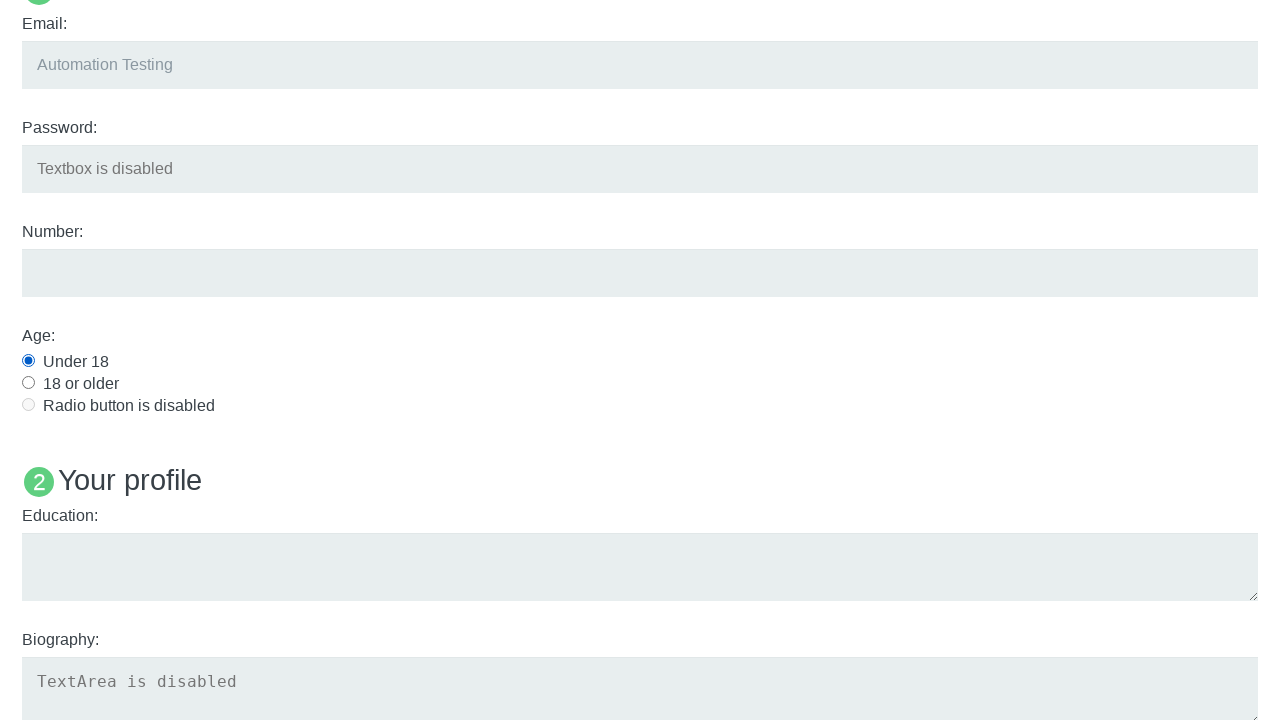

Verified education label is visible
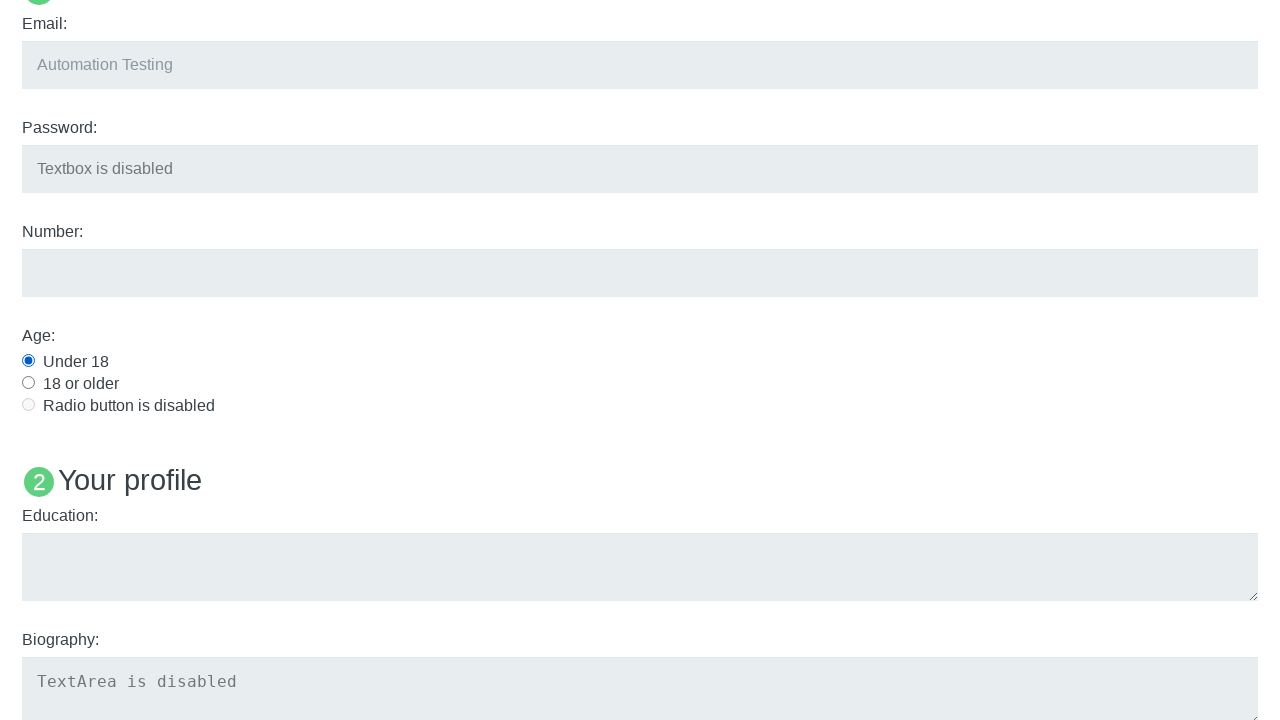

Filled education textarea with 'Automation Testing' on xpath=//textarea[@id='edu']
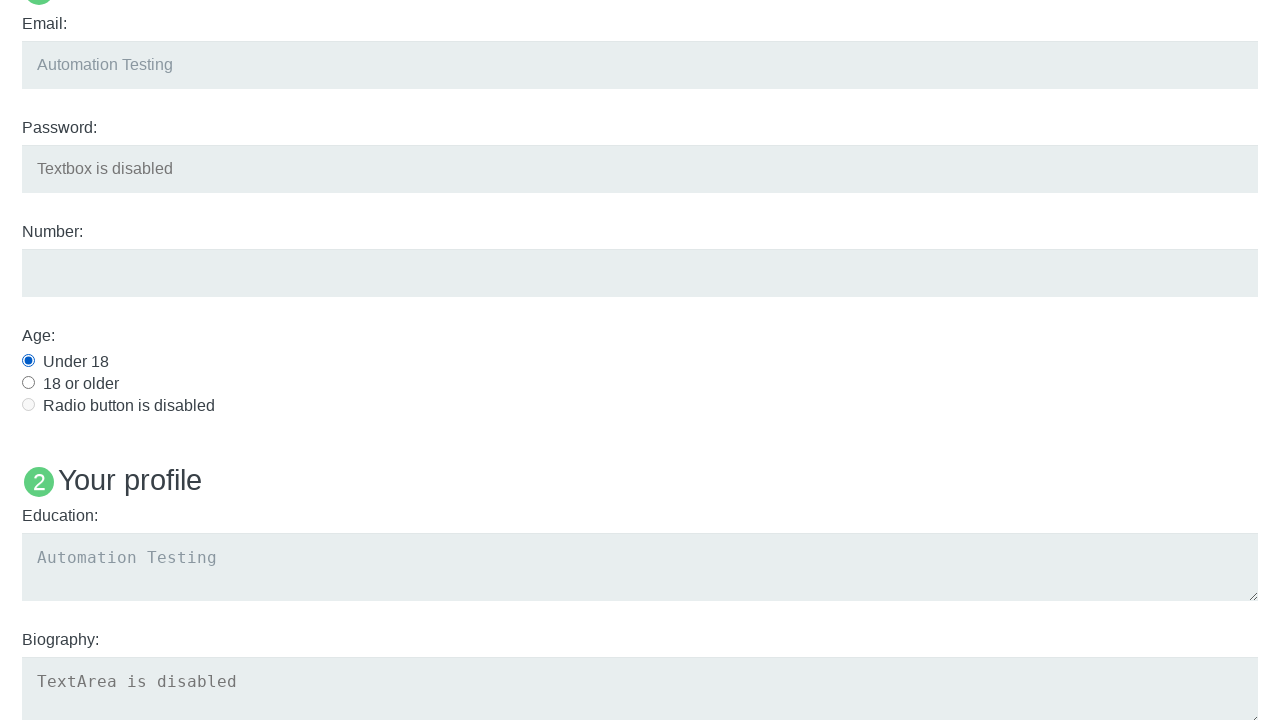

Located non-existent element (edu123) and retrieved all instances
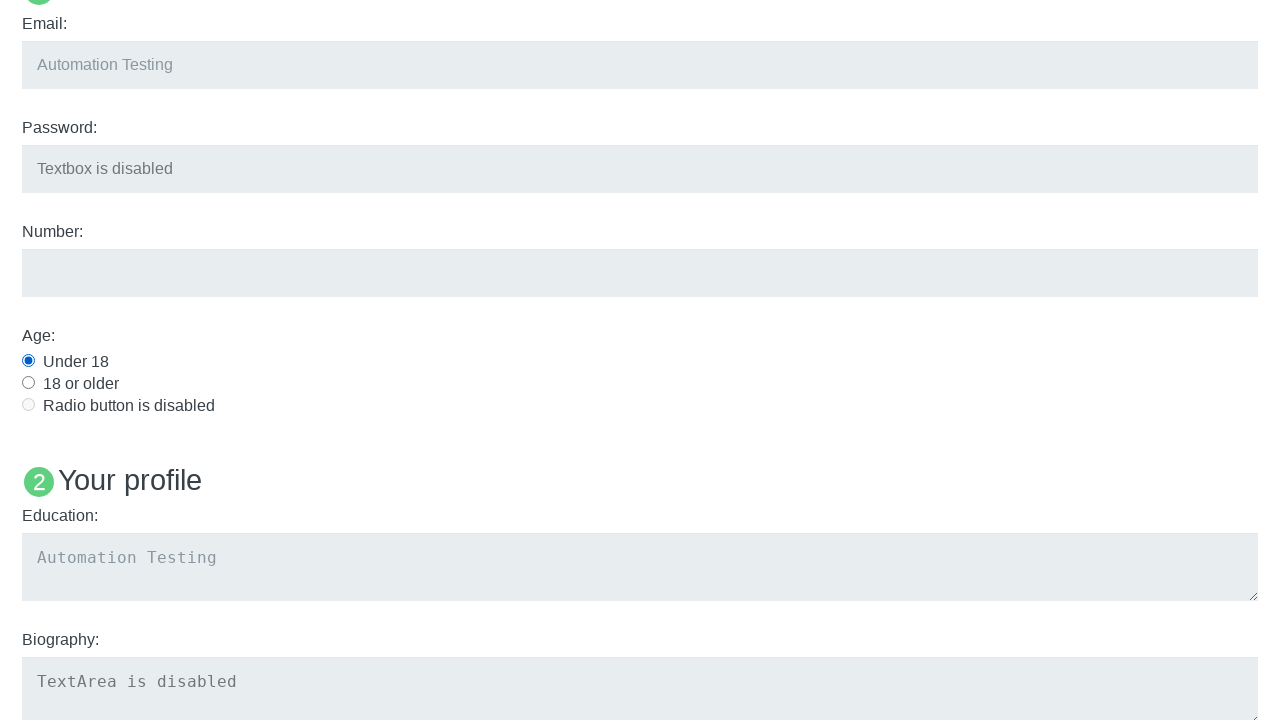

Verified non-existent element does not exist (condition false)
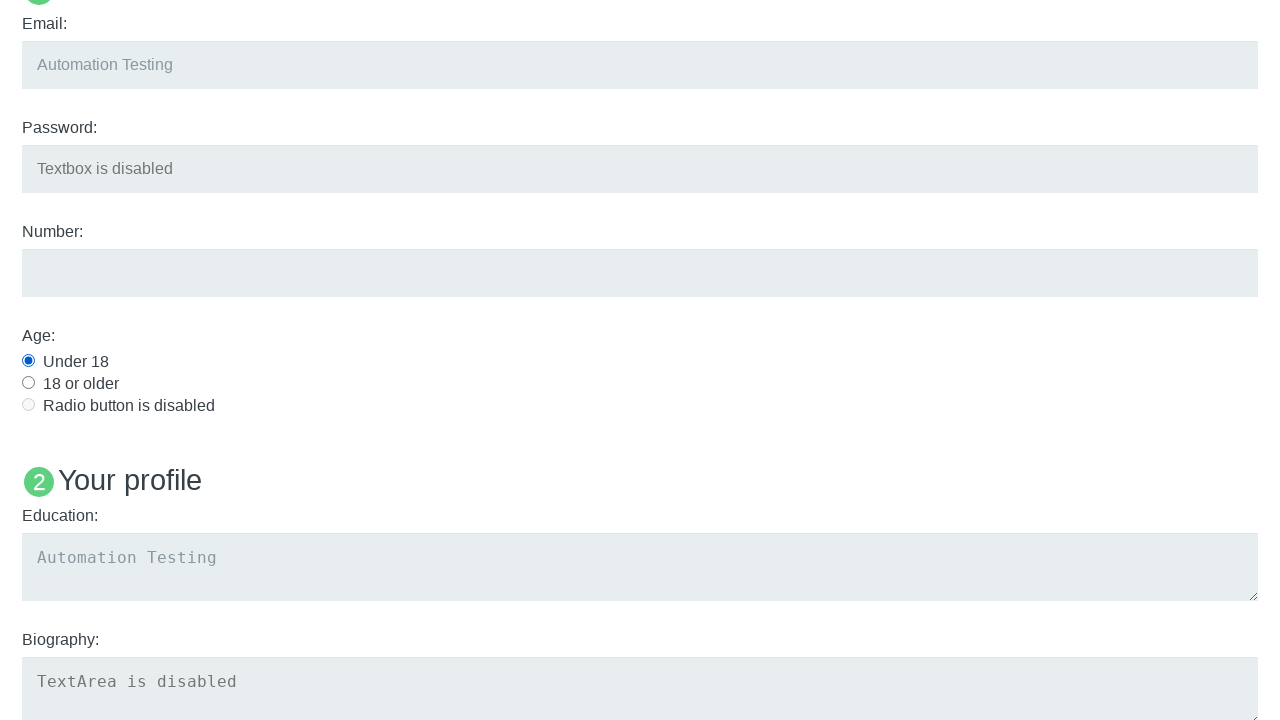

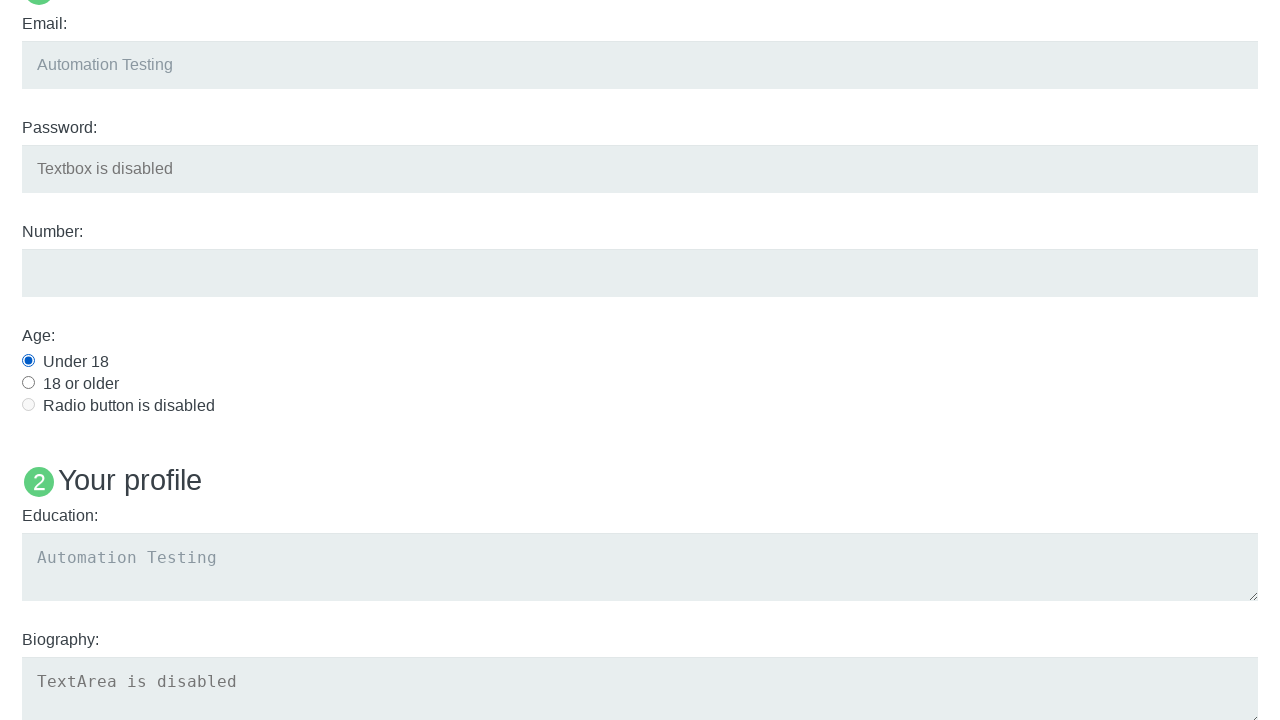